Navigate to IKEA website, then to a temp page, go back, refresh, and verify title contains IKEA

Starting URL: https://www.ikea.com/ua/uk/

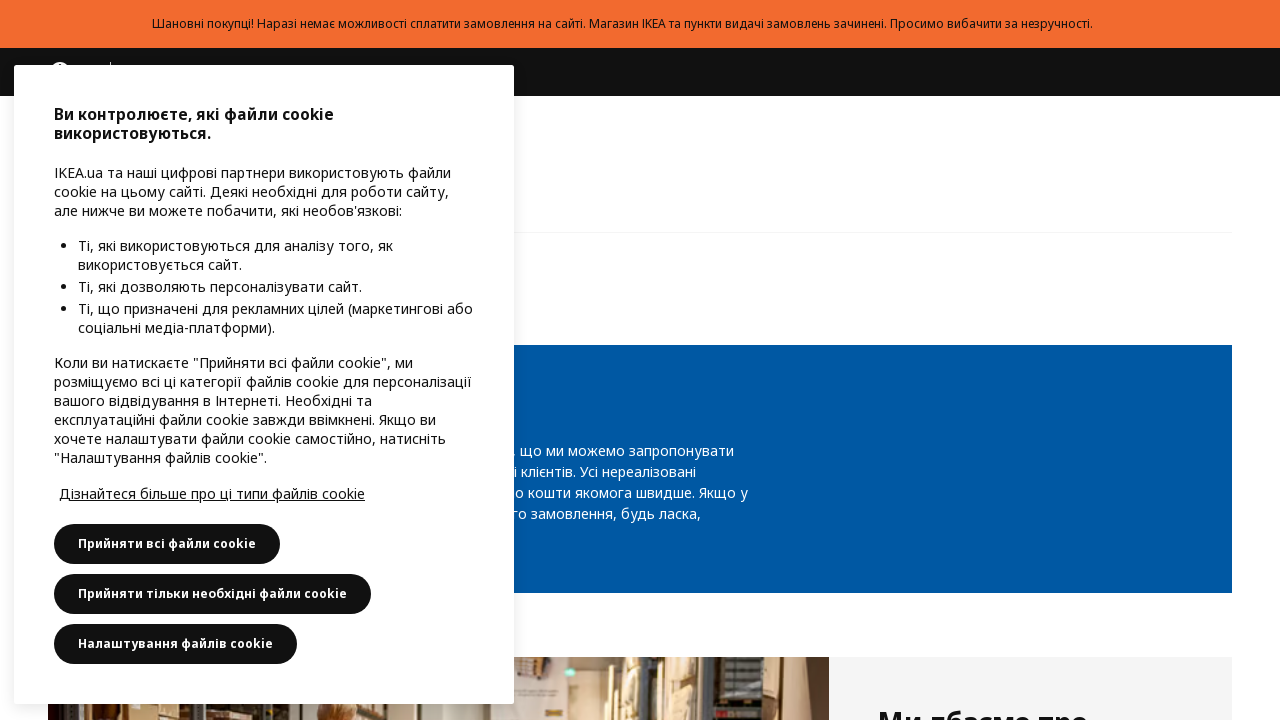

Navigated to IKEA temp page
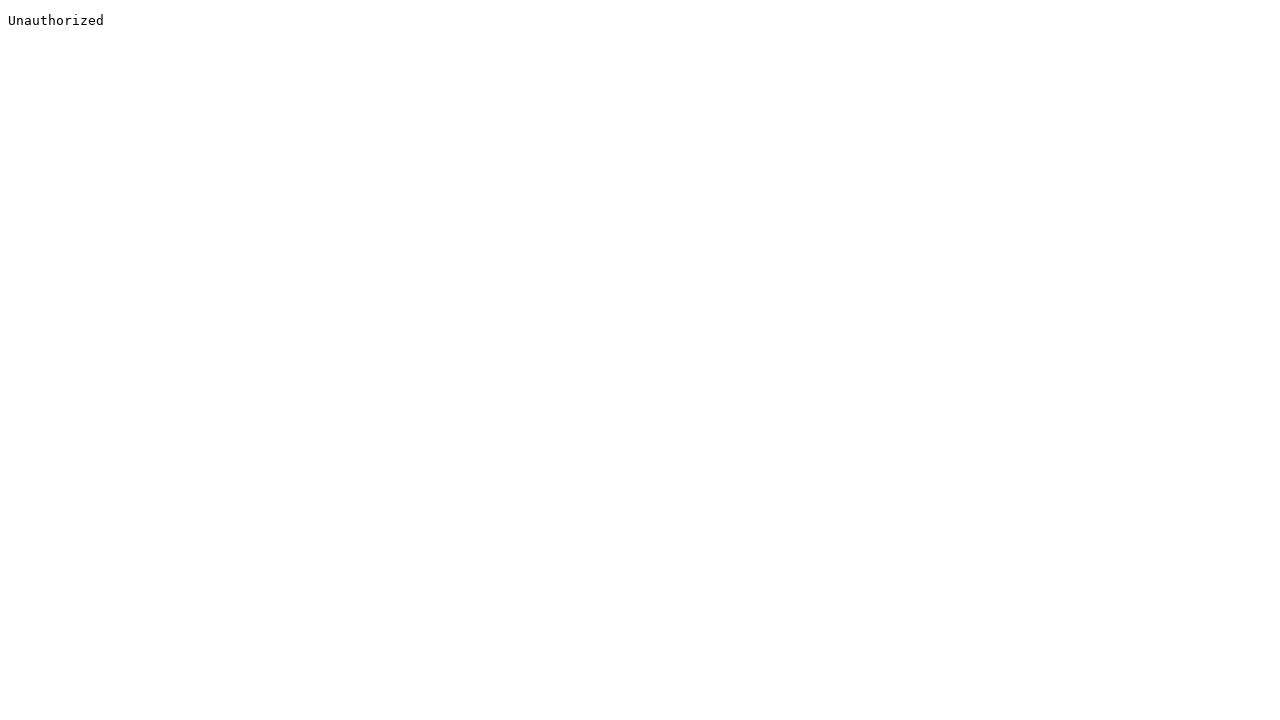

Navigated back to previous page
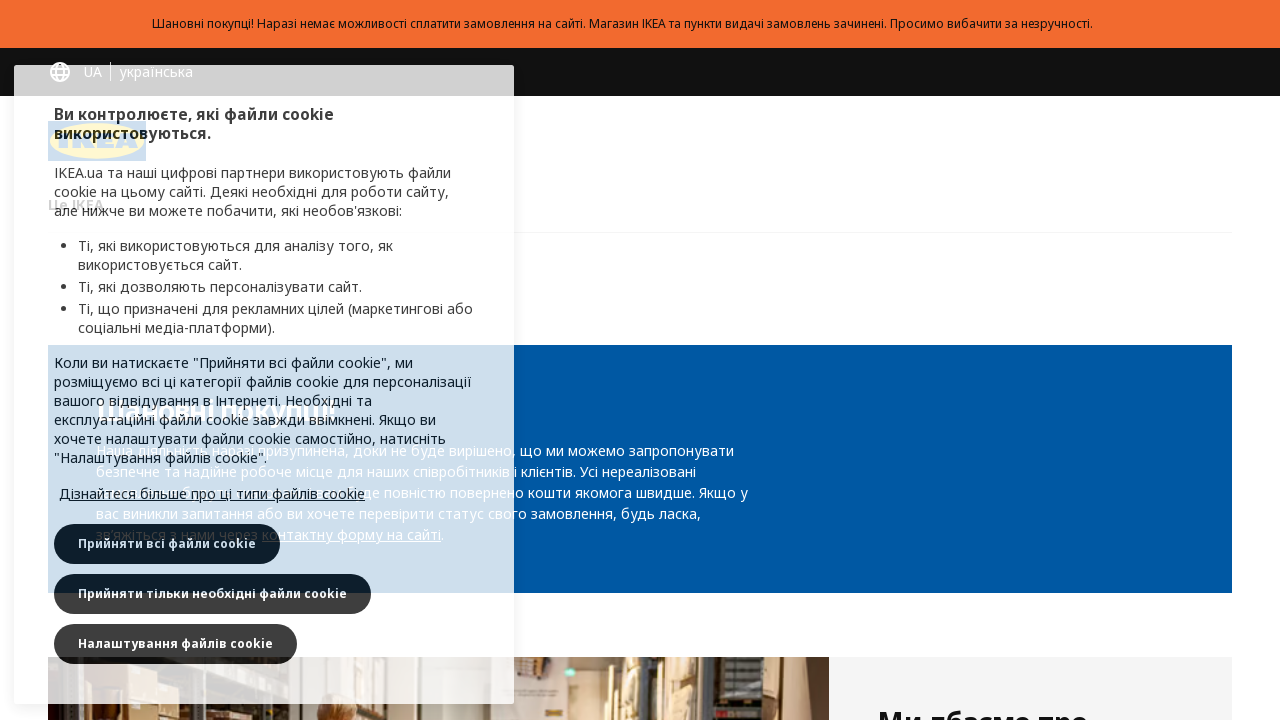

Refreshed the page
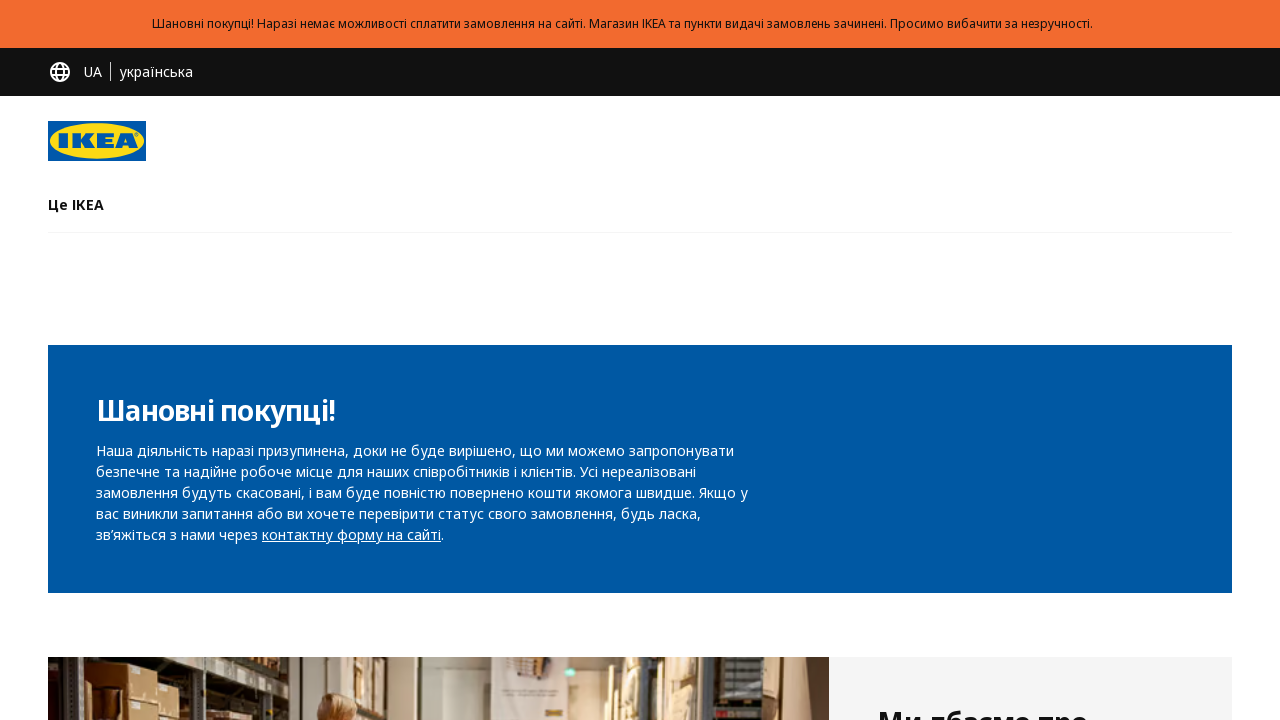

Retrieved page title: Меблі та інші товари для дому - IKEA
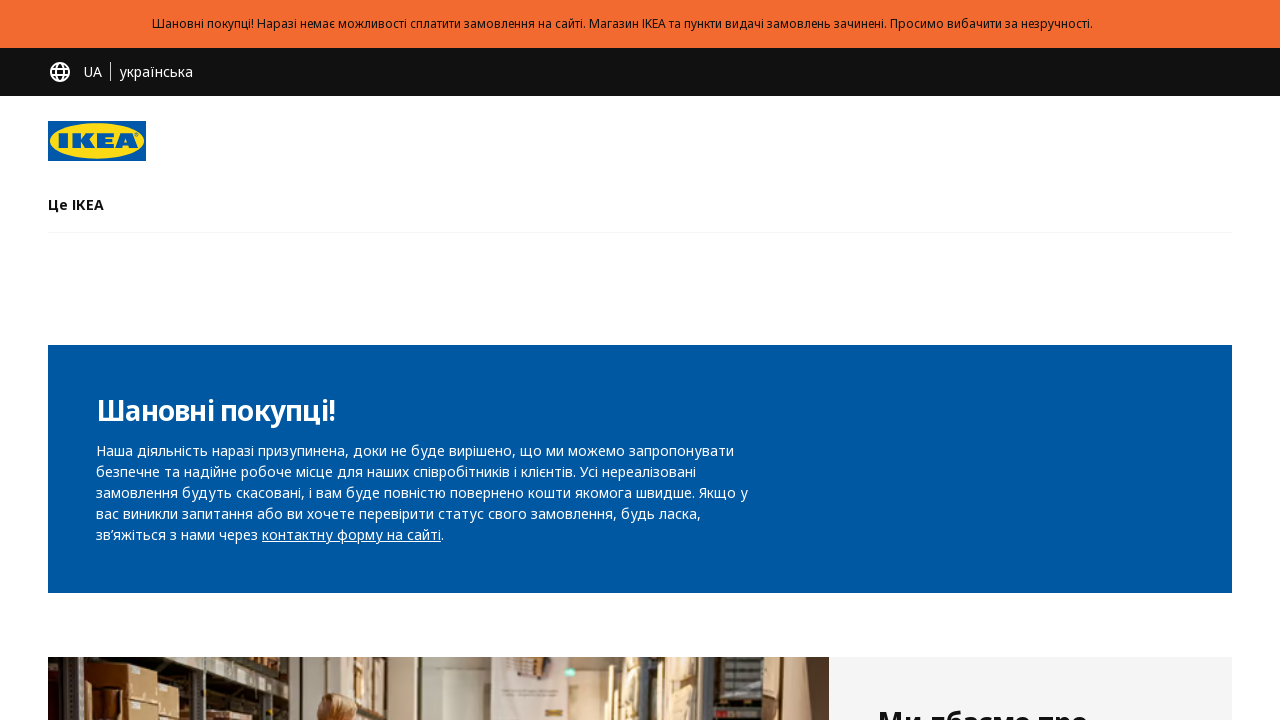

Verified page title contains 'IKEA'
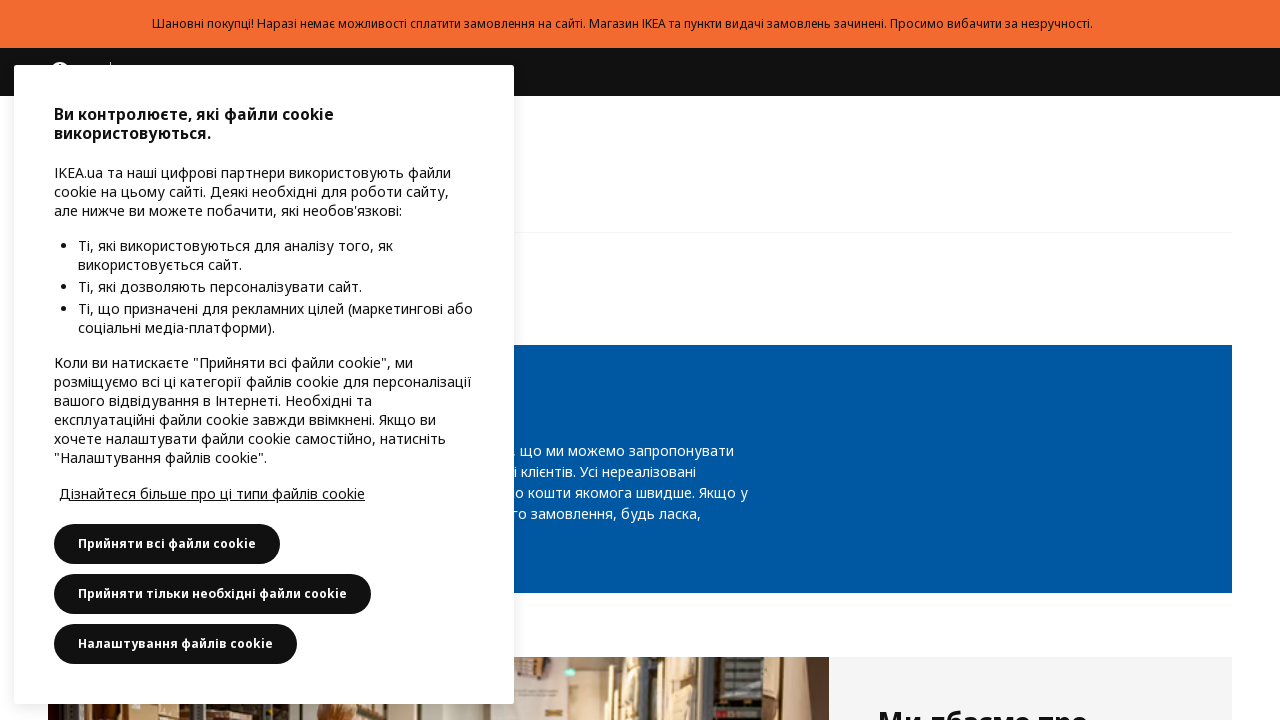

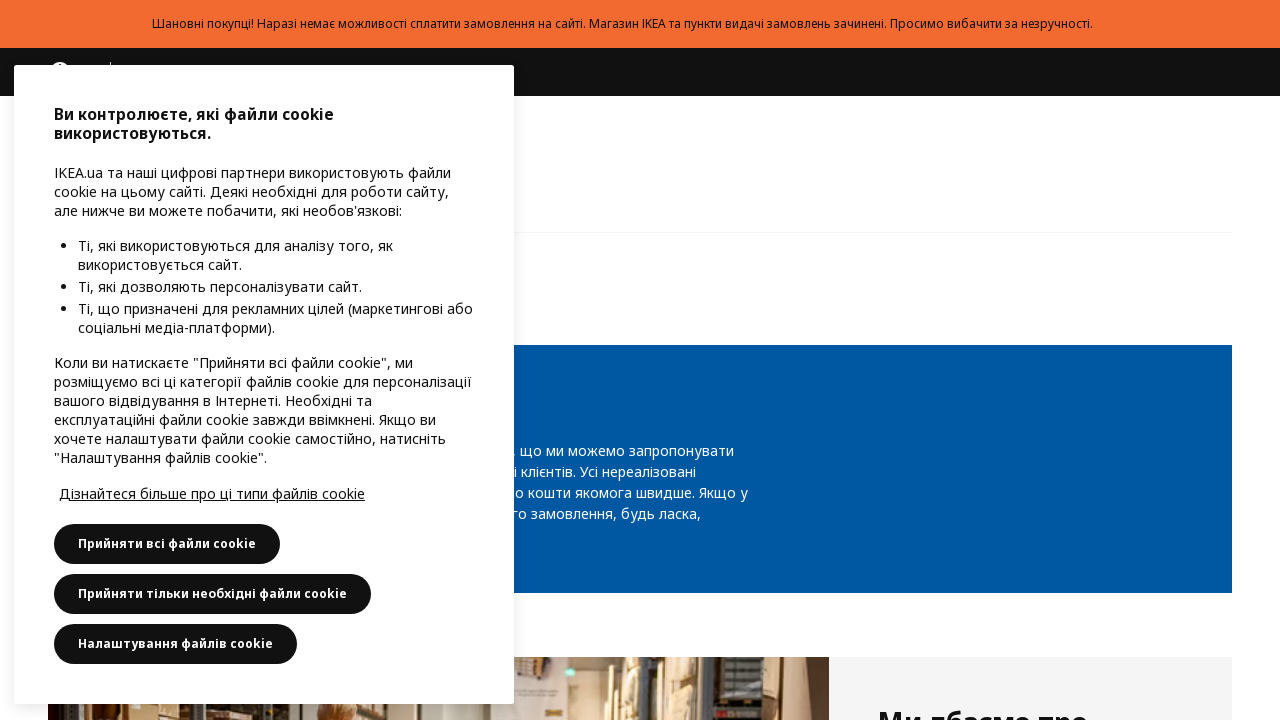